Tests a text box form by filling in user name, email, current address, and permanent address fields, then submitting the form

Starting URL: https://demoqa.com/text-box

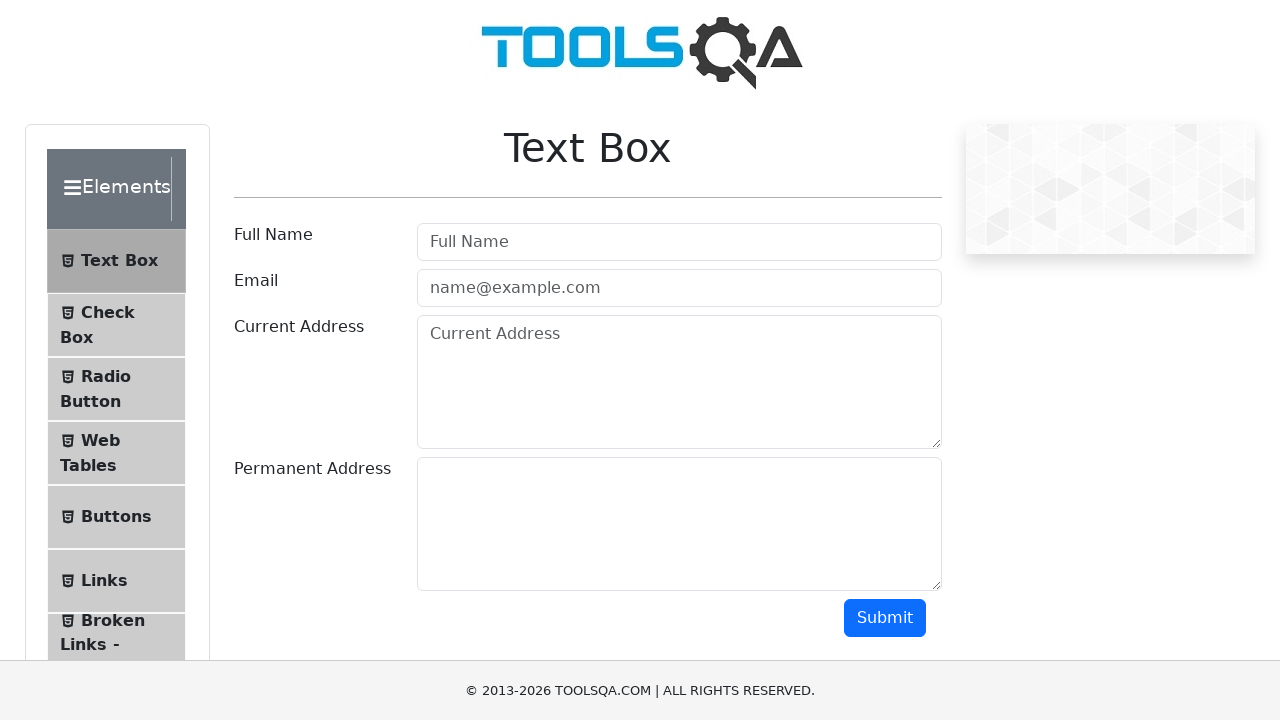

Filled user name field with 'John Smith' on #userName
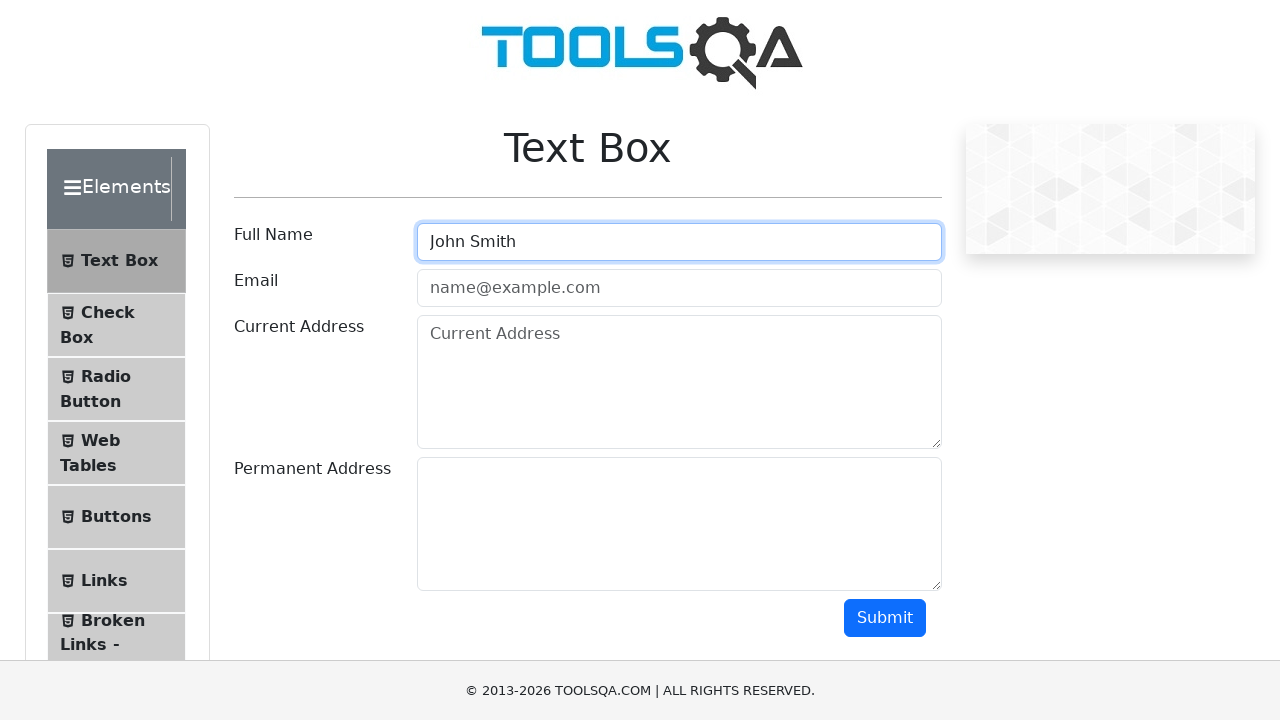

Filled email field with 'johnsmith@example.com' on #userEmail
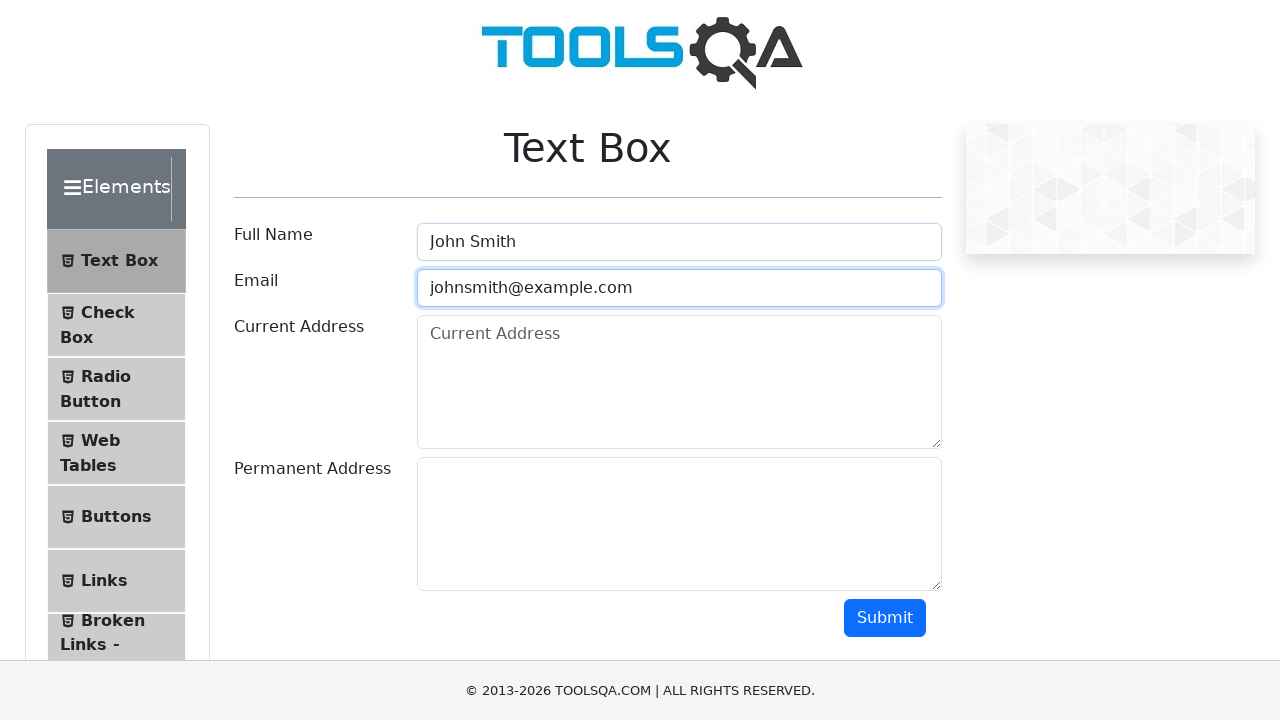

Filled current address field with '123 Main Street, Apt 4B' on #currentAddress
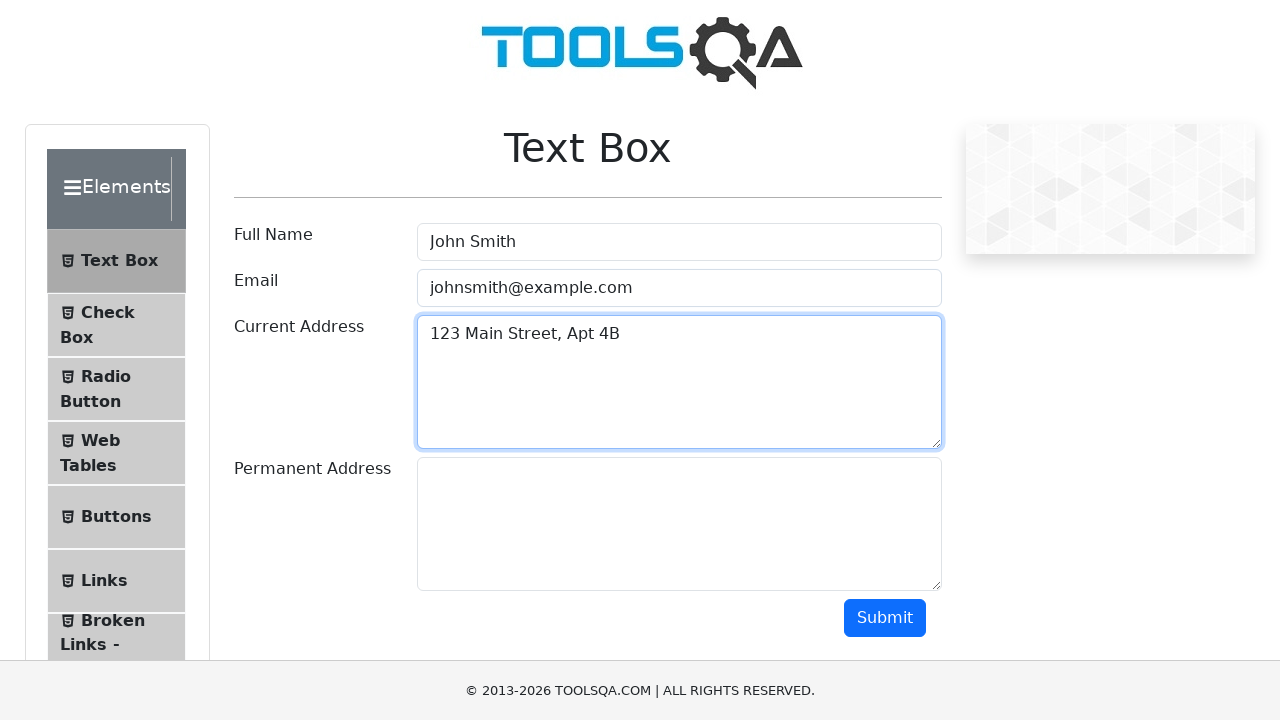

Filled permanent address field with '456 Oak Avenue, Suite 100' on #permanentAddress
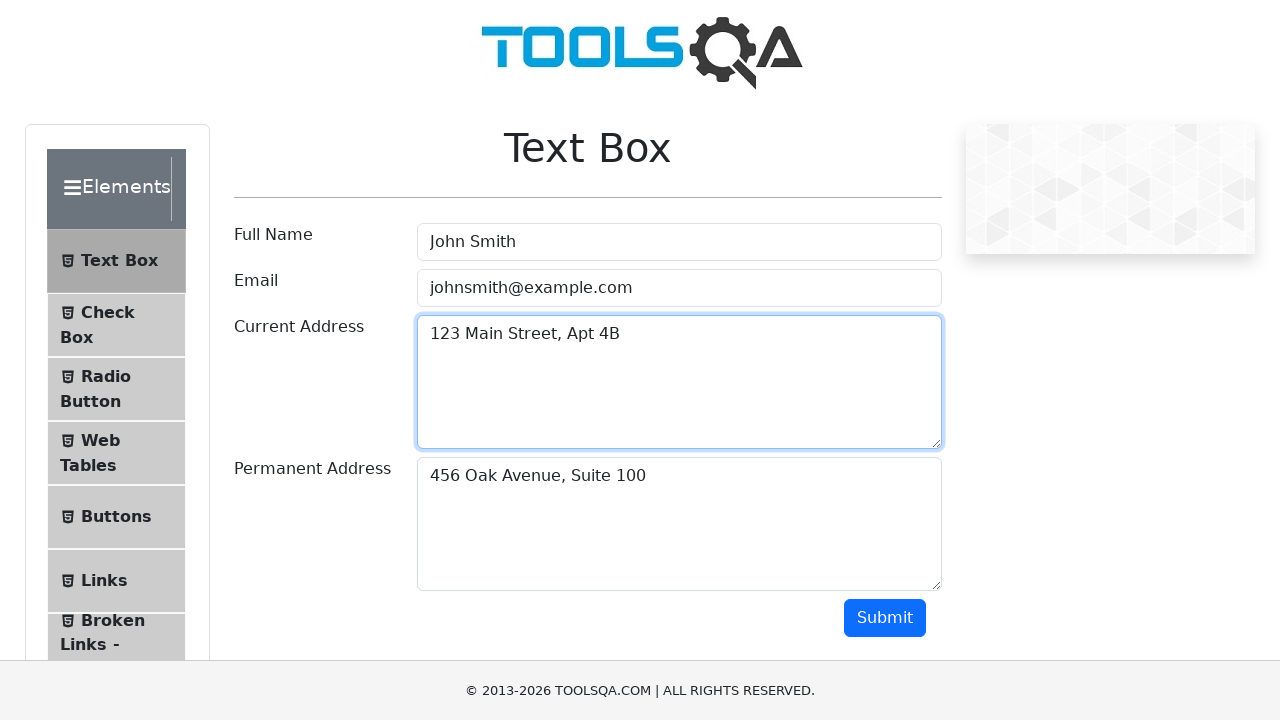

Scrolled down to view submit button
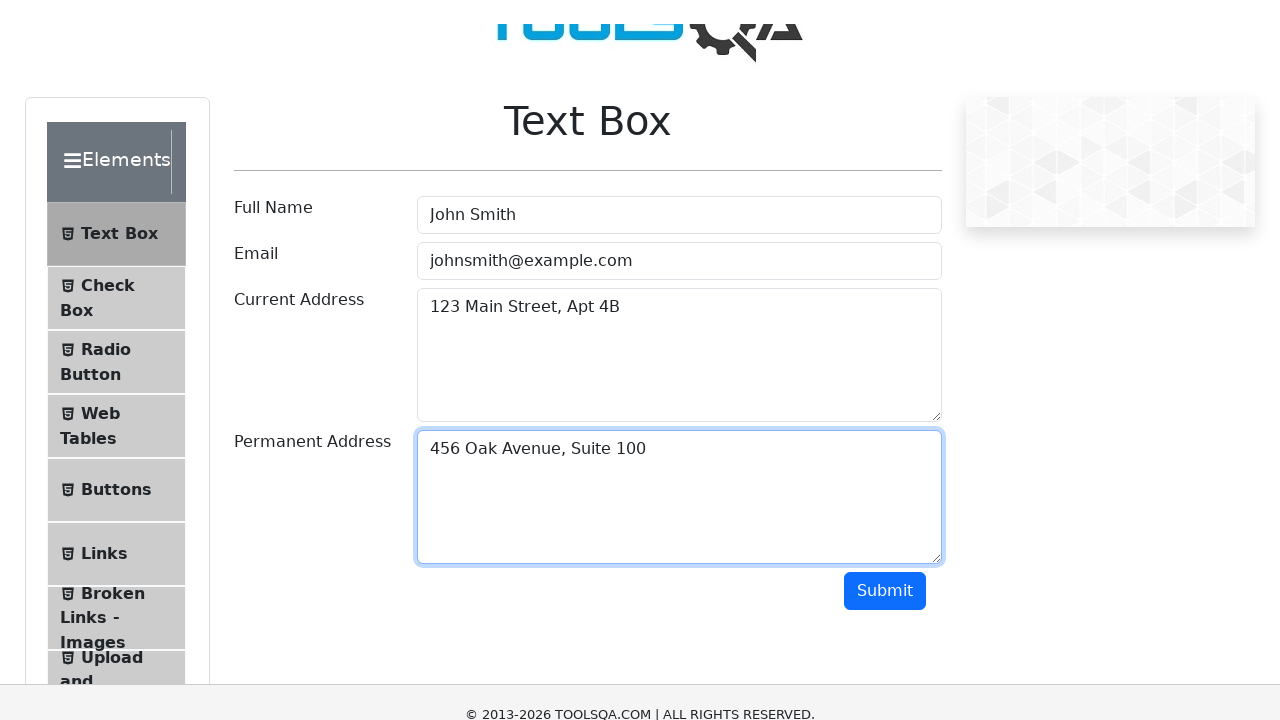

Clicked submit button to submit the form at (885, 118) on #submit
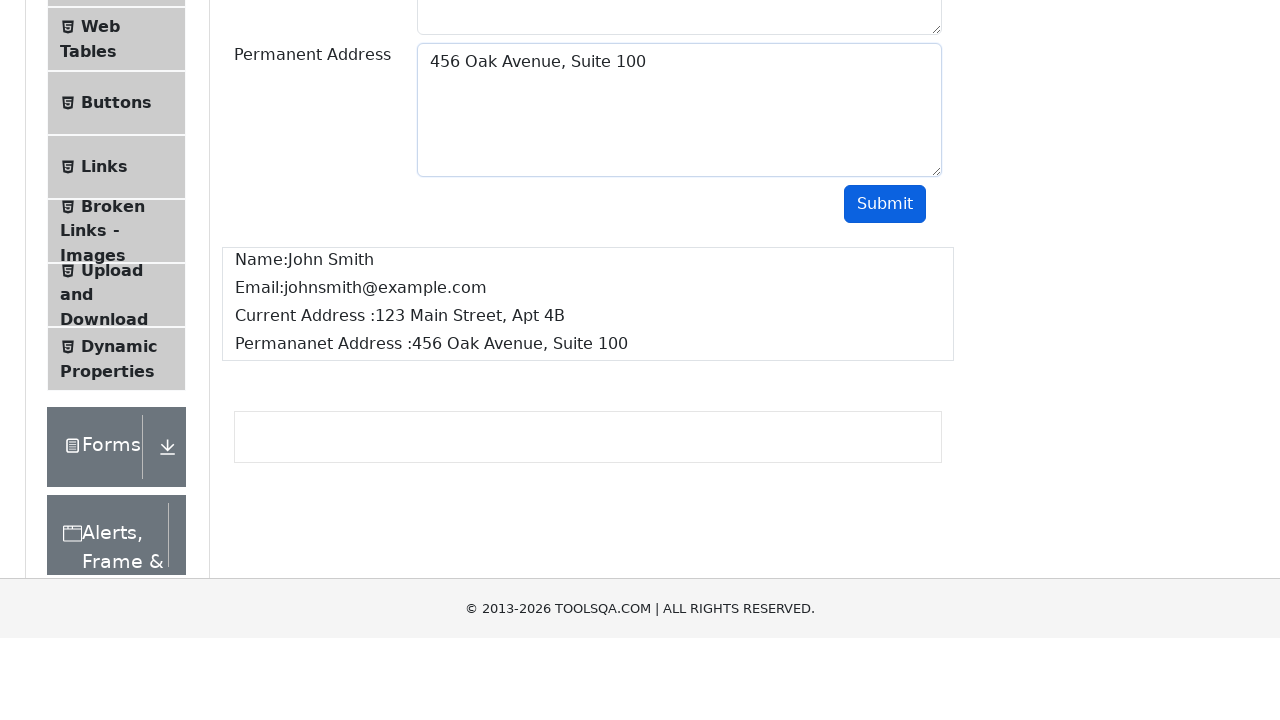

Form submission result appeared in output section
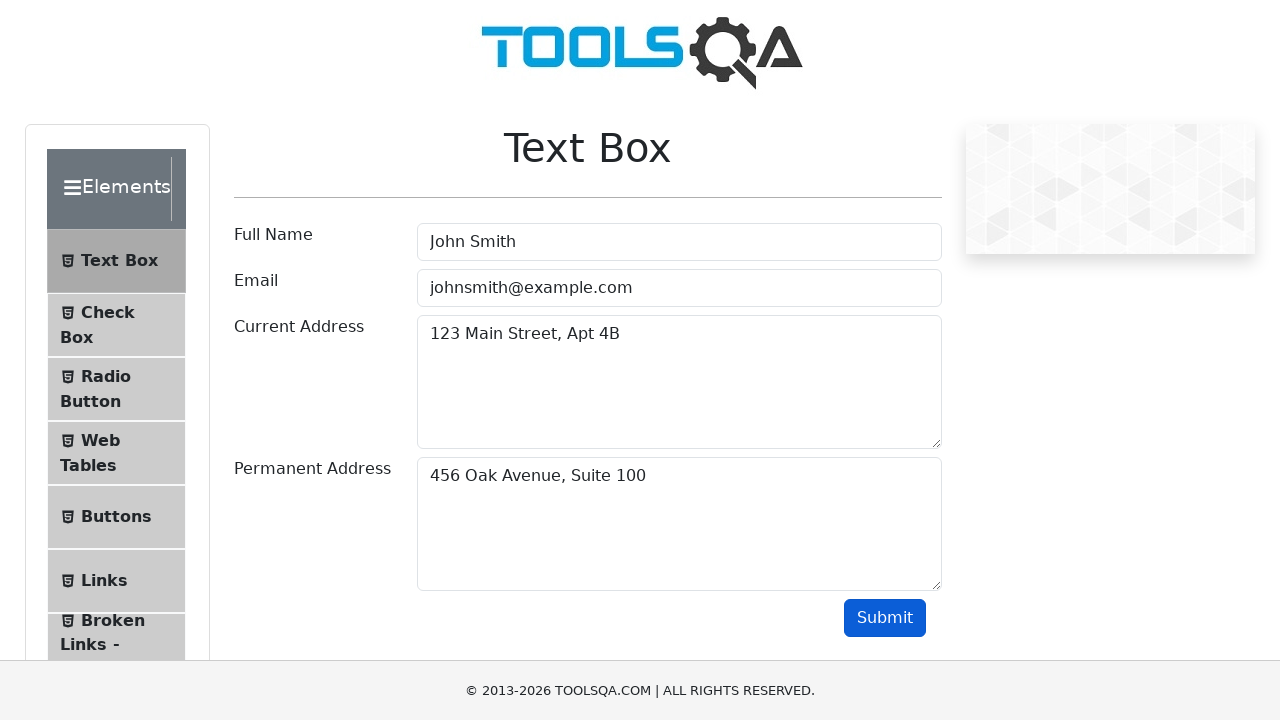

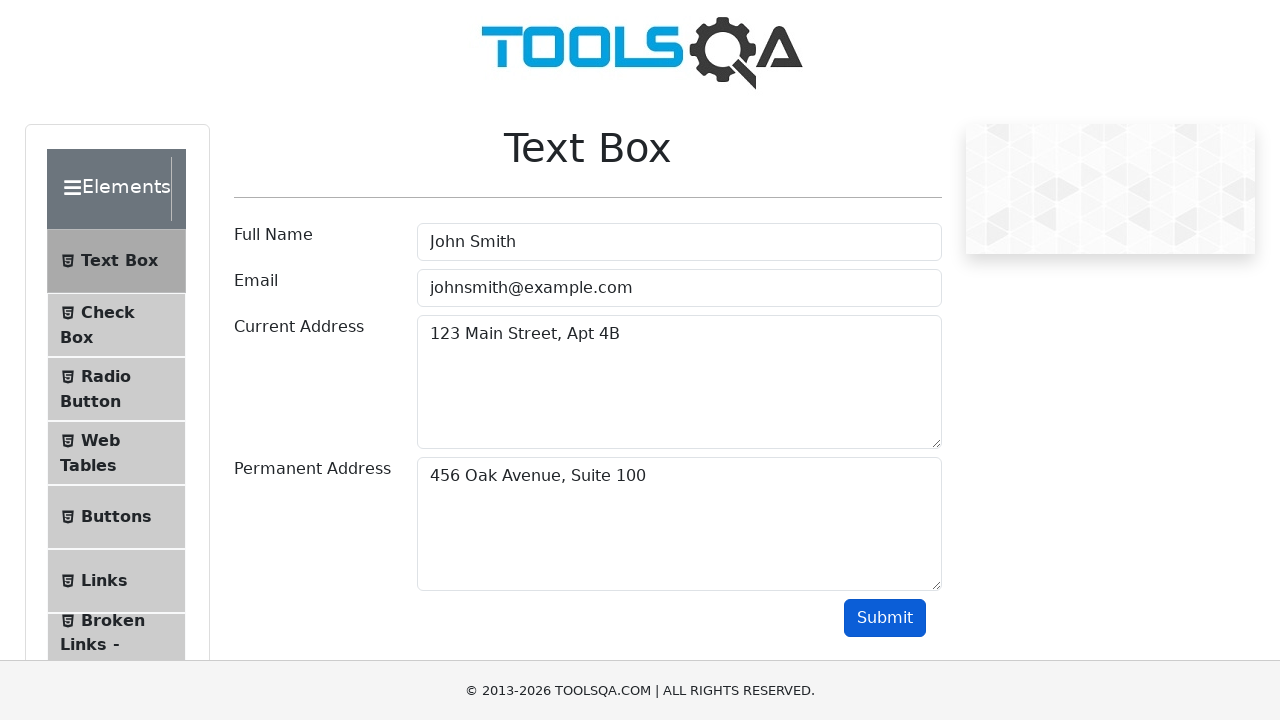